Tests JavaScript alert handling by clicking a button to trigger an alert, accepting it, and verifying the result message is displayed correctly.

Starting URL: http://the-internet.herokuapp.com/javascript_alerts

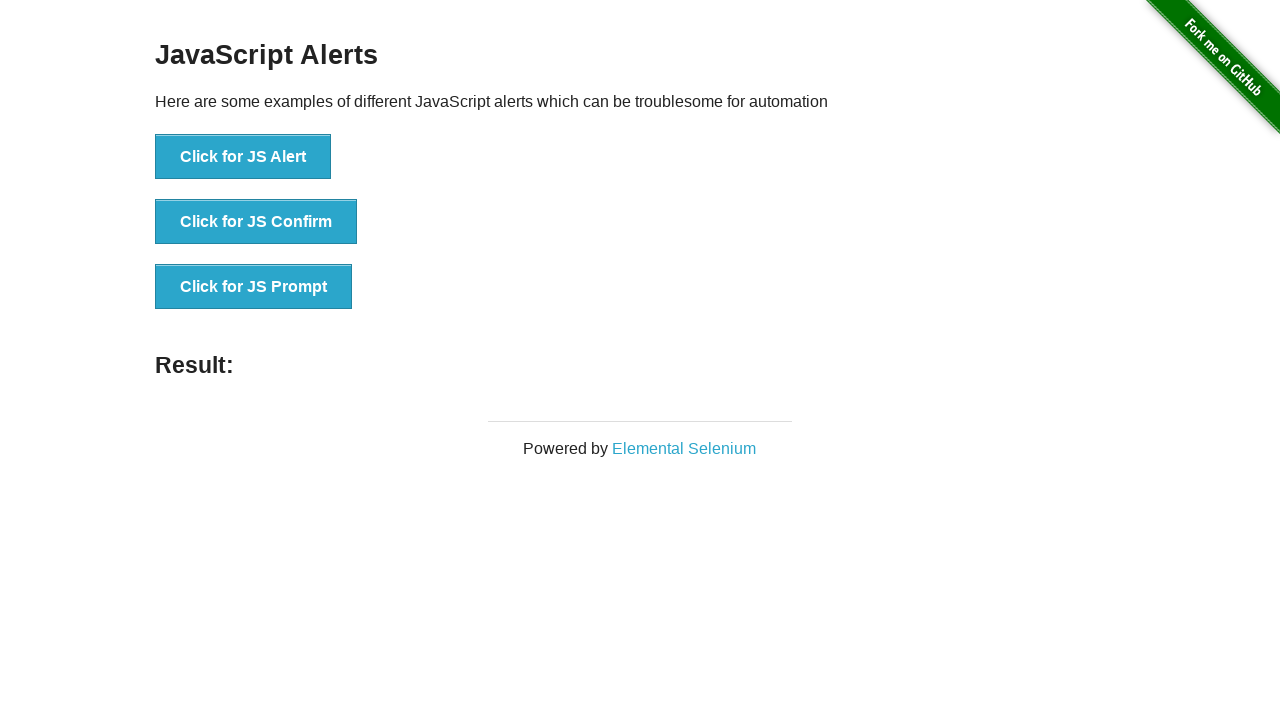

Clicked the first button to trigger JavaScript alert at (243, 157) on ul > li:nth-child(1) > button
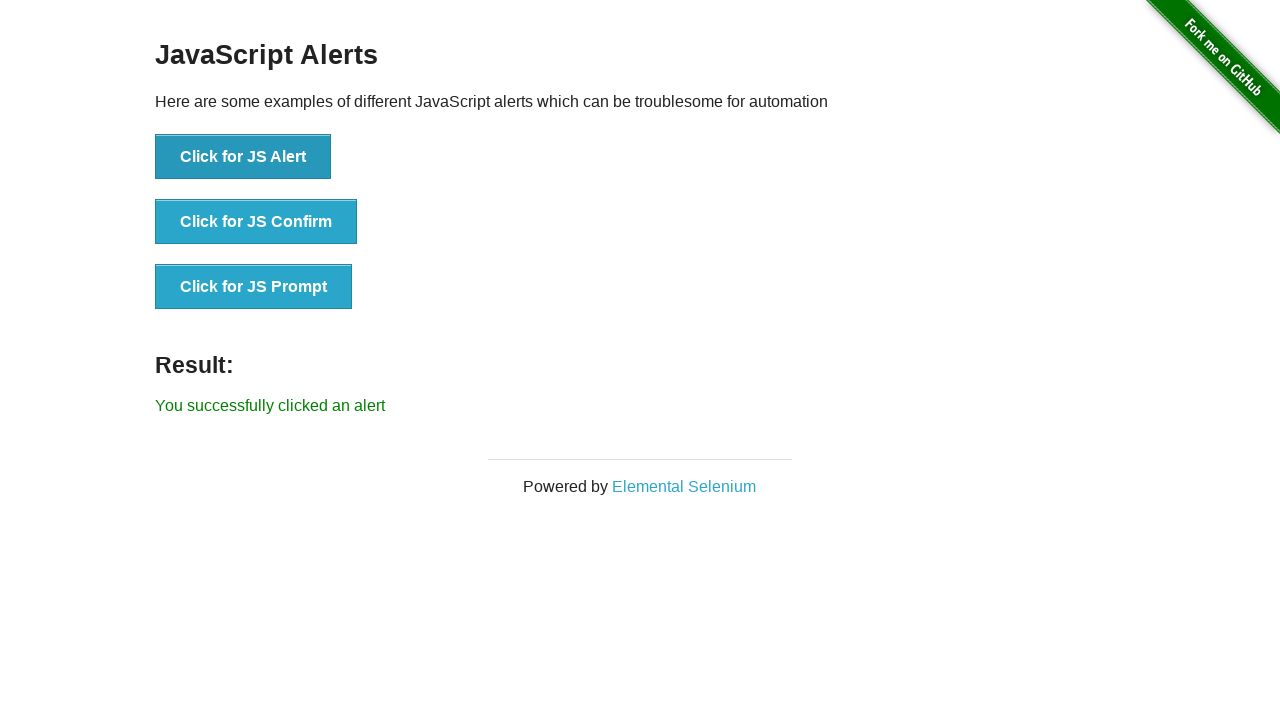

Set up dialog handler to accept alerts
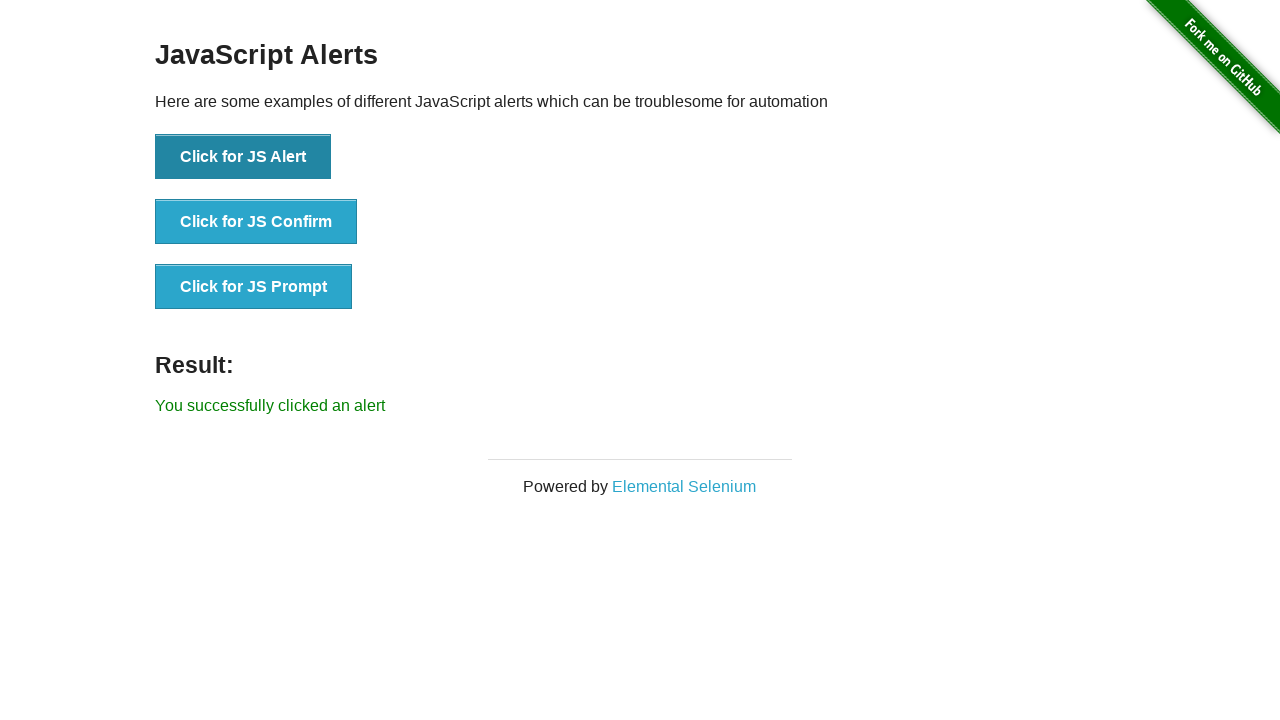

Waited for result element to appear
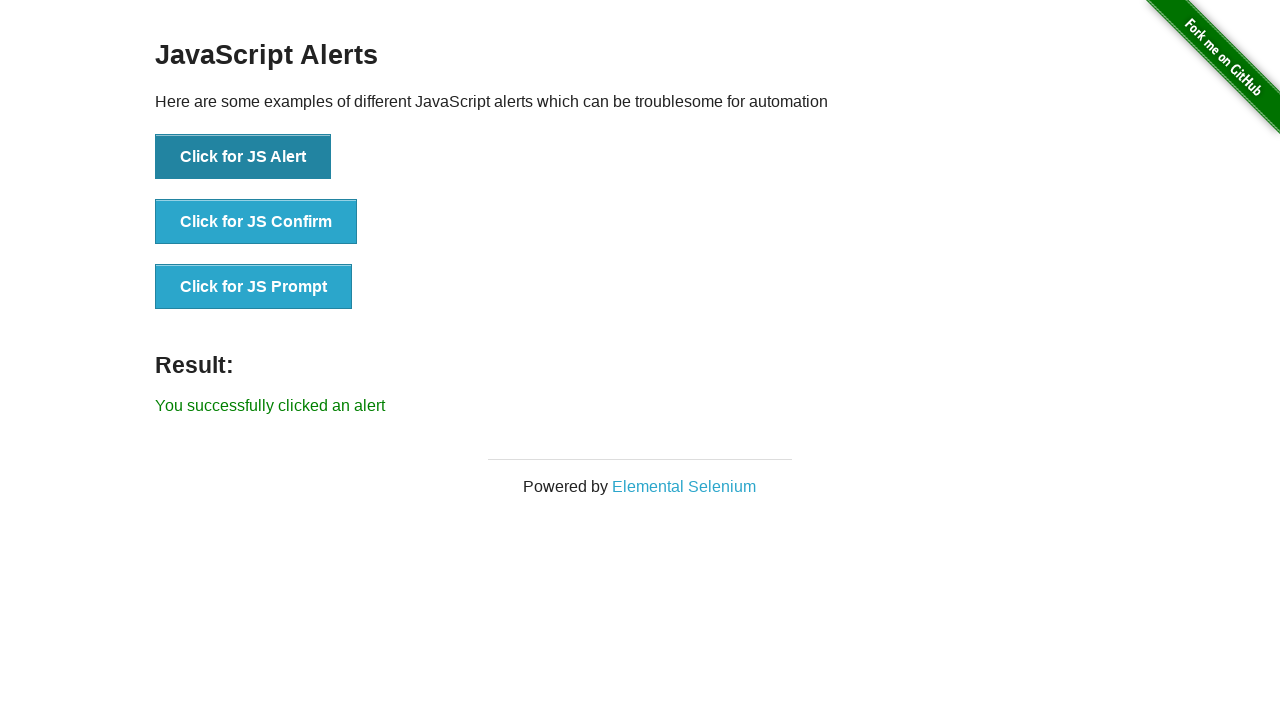

Retrieved result text content
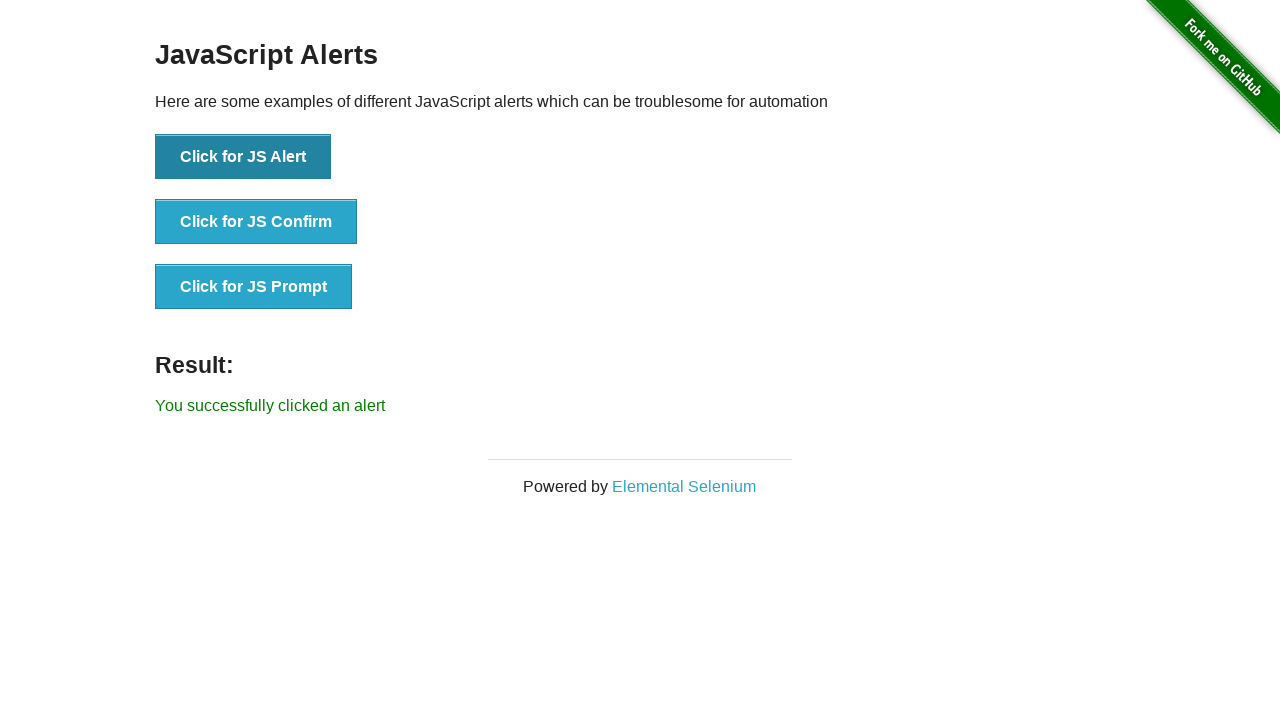

Verified result text matches expected value 'You successfully clicked an alert'
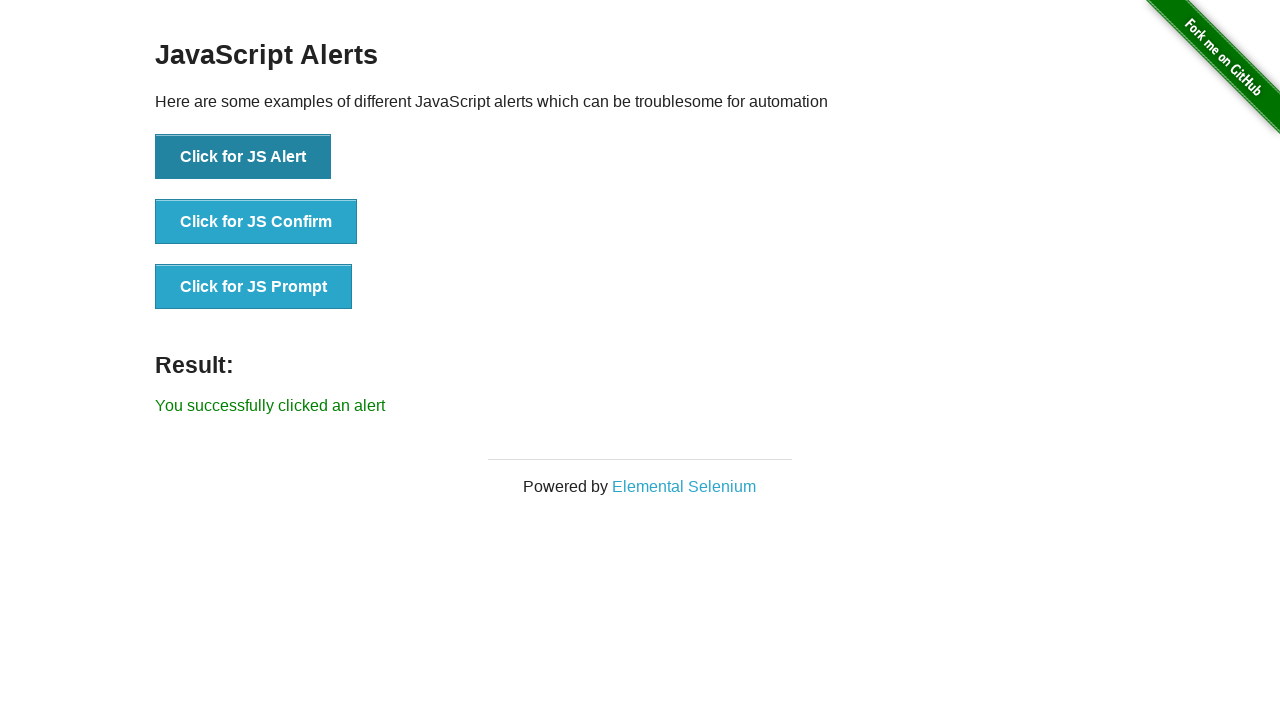

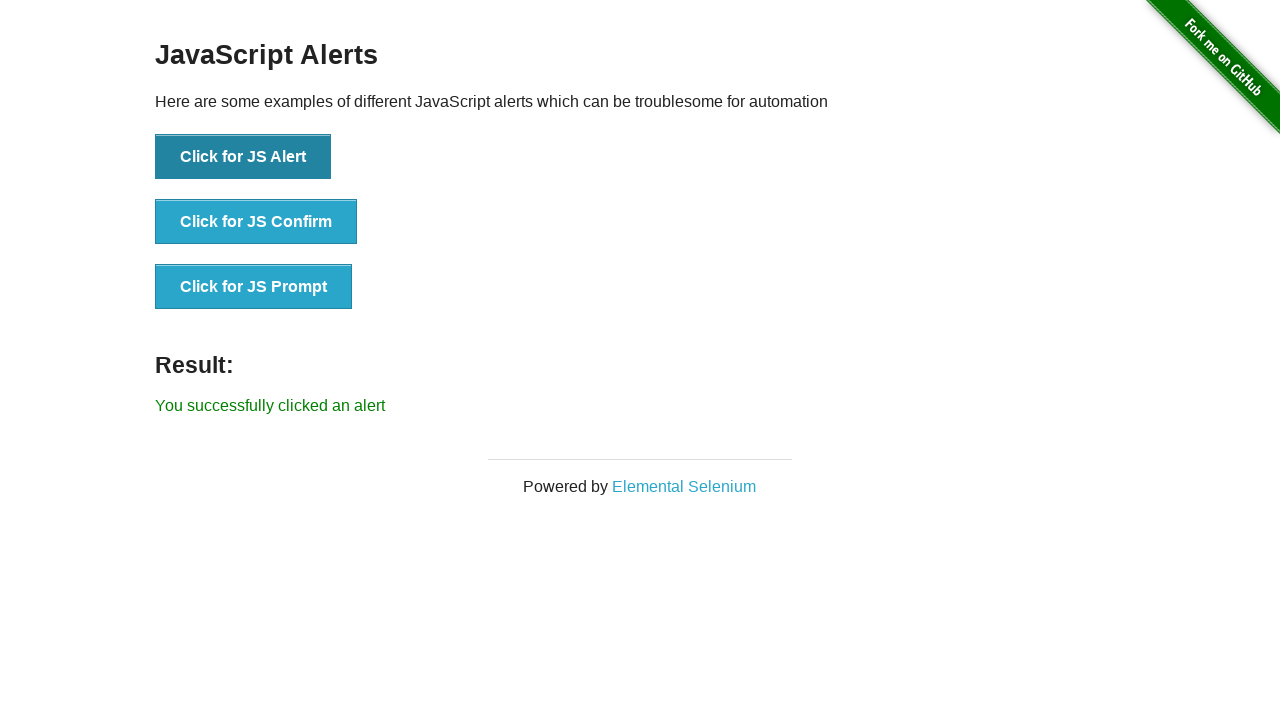